Tests the Remove checkbox functionality by clicking the Remove button, waiting for the loading bar to disappear, and verifying the checkbox is gone and the "It's gone!" message is displayed.

Starting URL: https://practice.cydeo.com/dynamic_controls

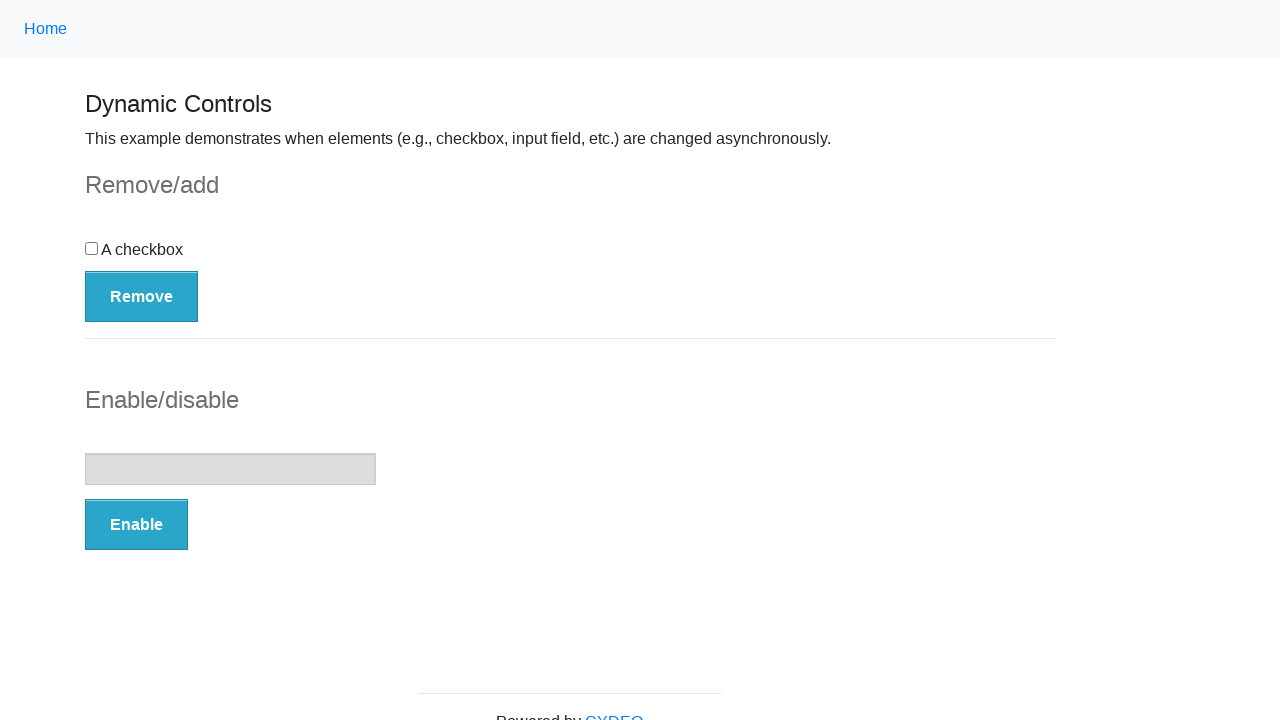

Clicked the Remove button at (142, 296) on button:has-text('Remove')
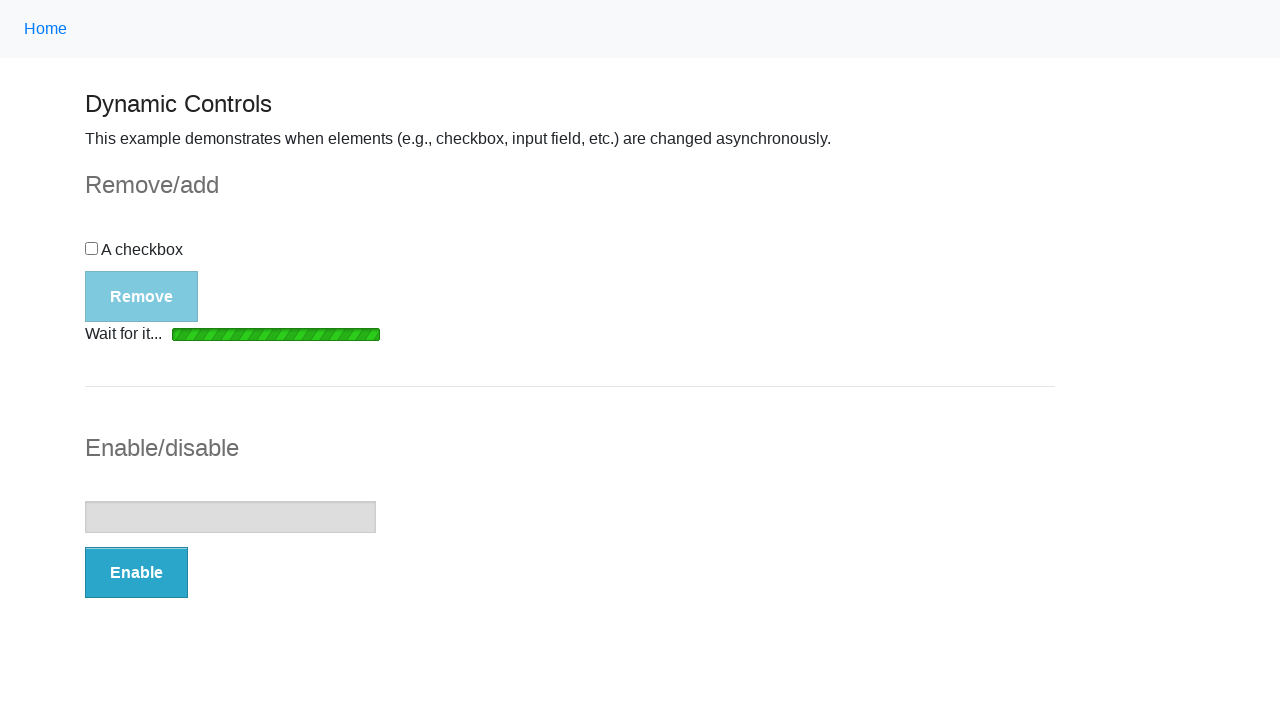

Loading bar disappeared
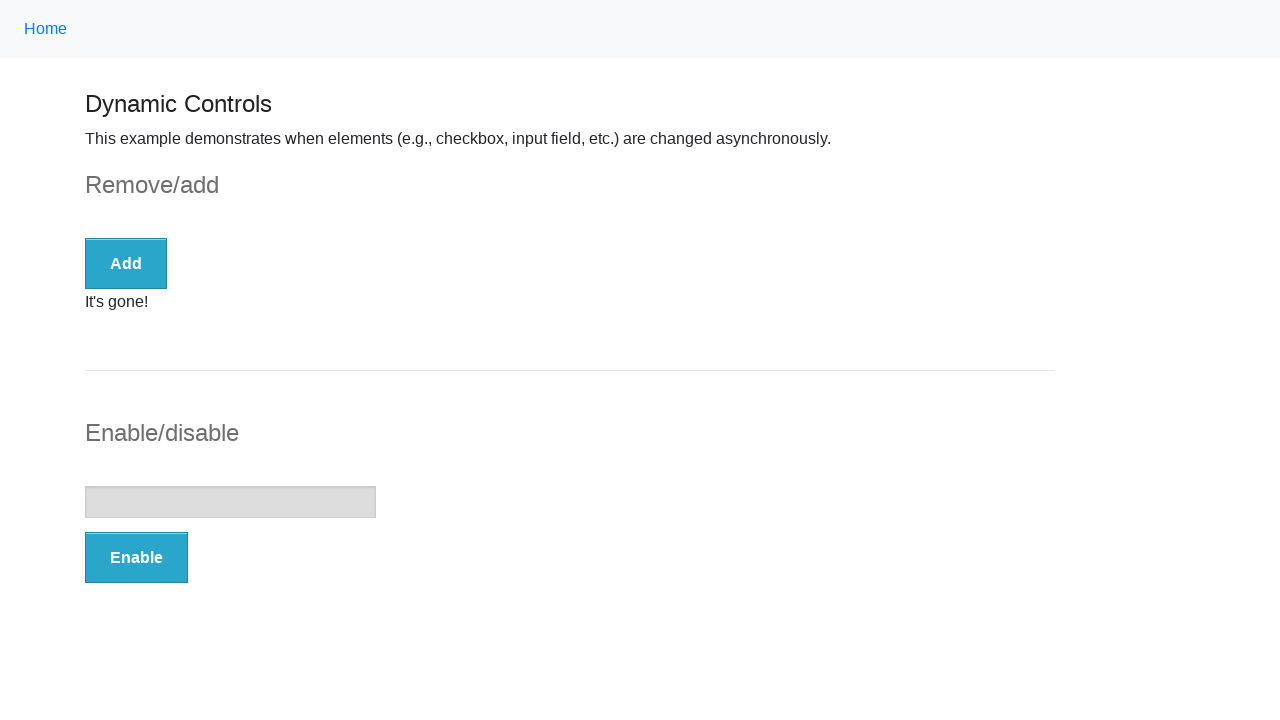

Checkbox is no longer visible after removal
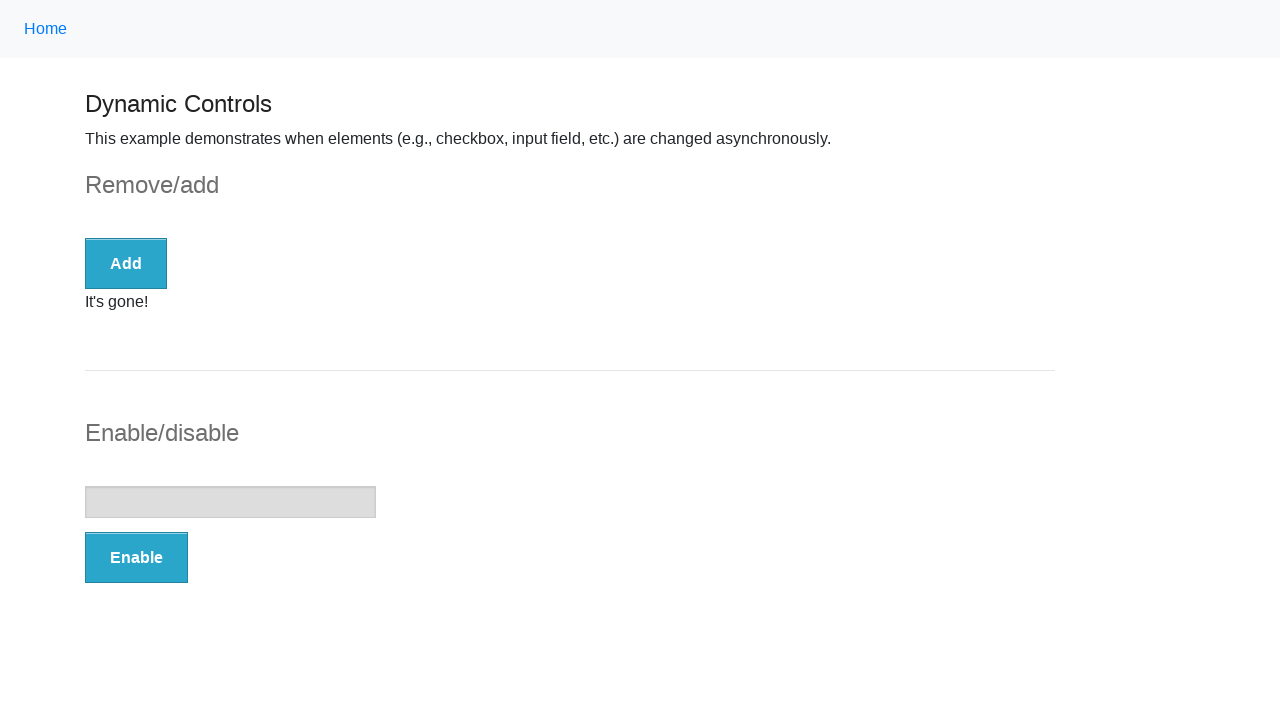

Success message element appeared
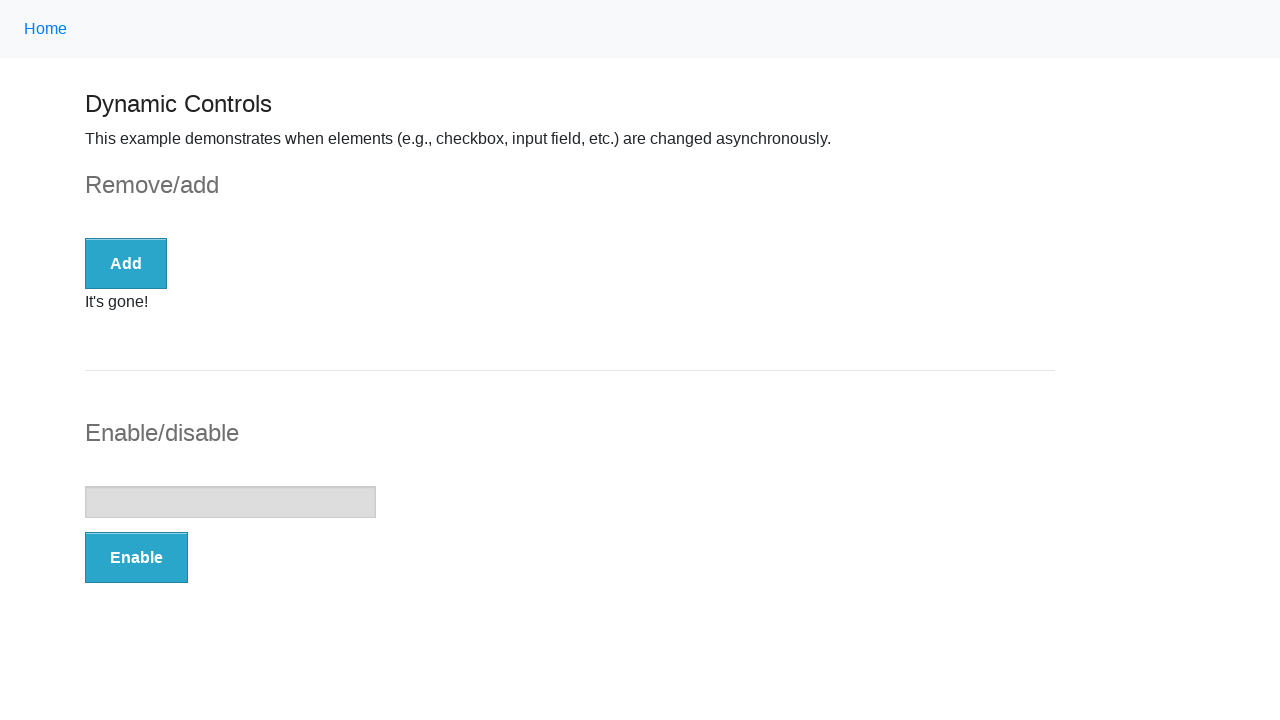

Retrieved message text content
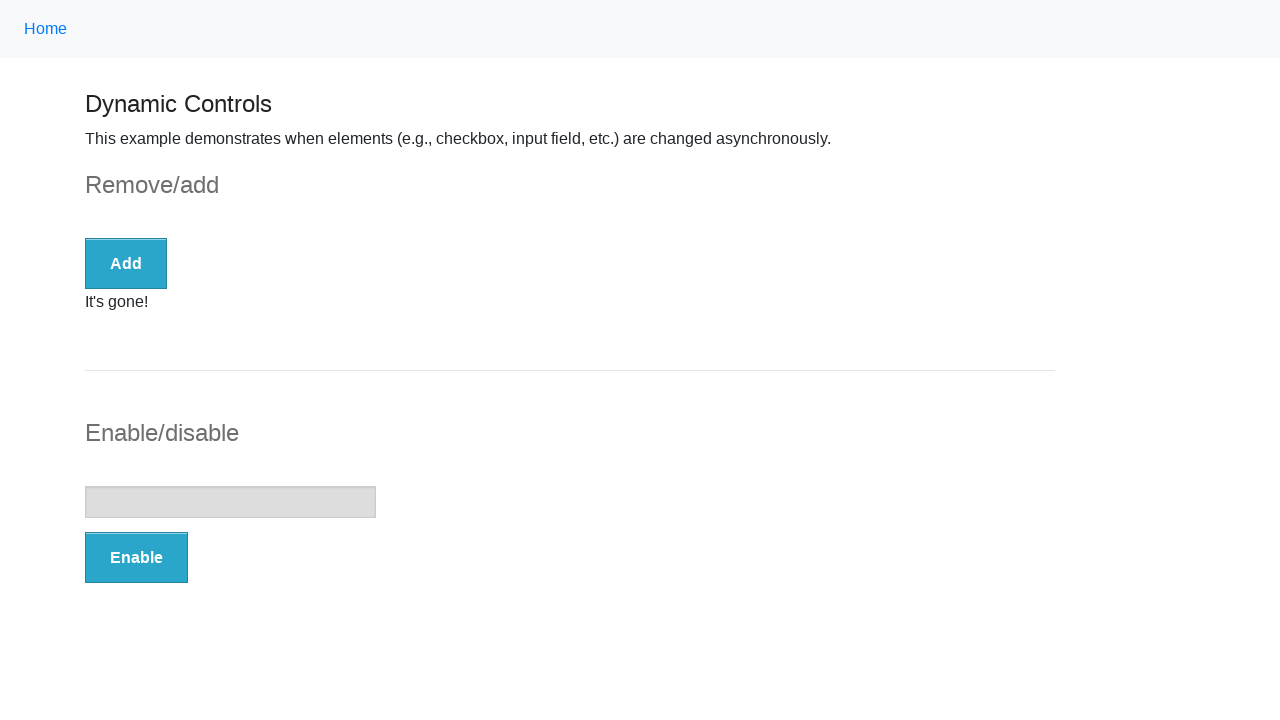

Verified 'It's gone!' message is displayed
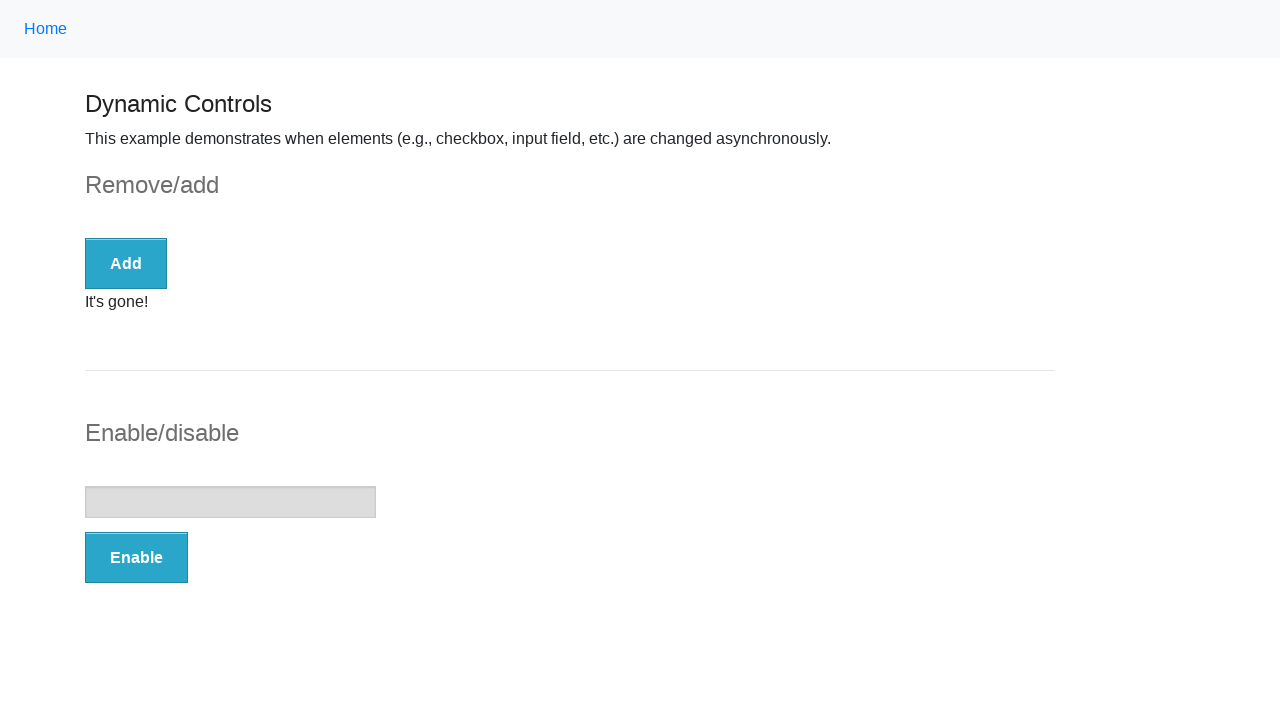

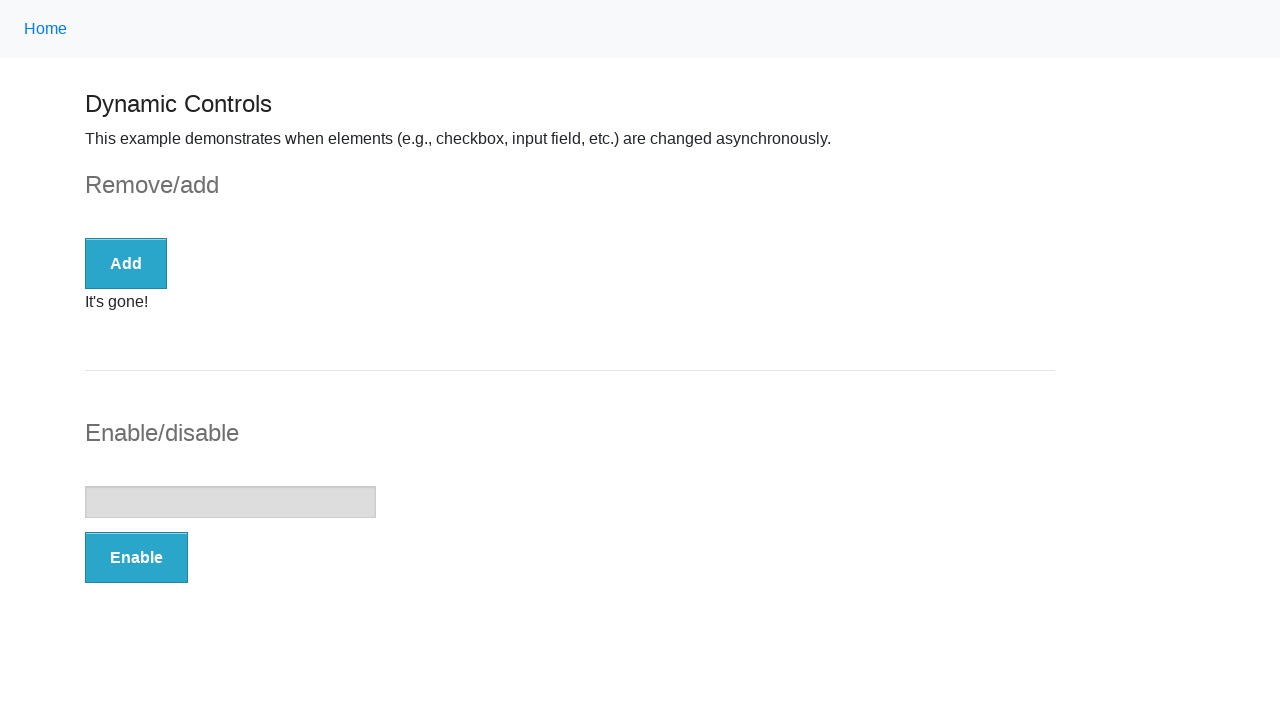